Tests hover functionality by hovering over each user image and verifying that the corresponding username text becomes visible

Starting URL: https://the-internet.herokuapp.com/hovers

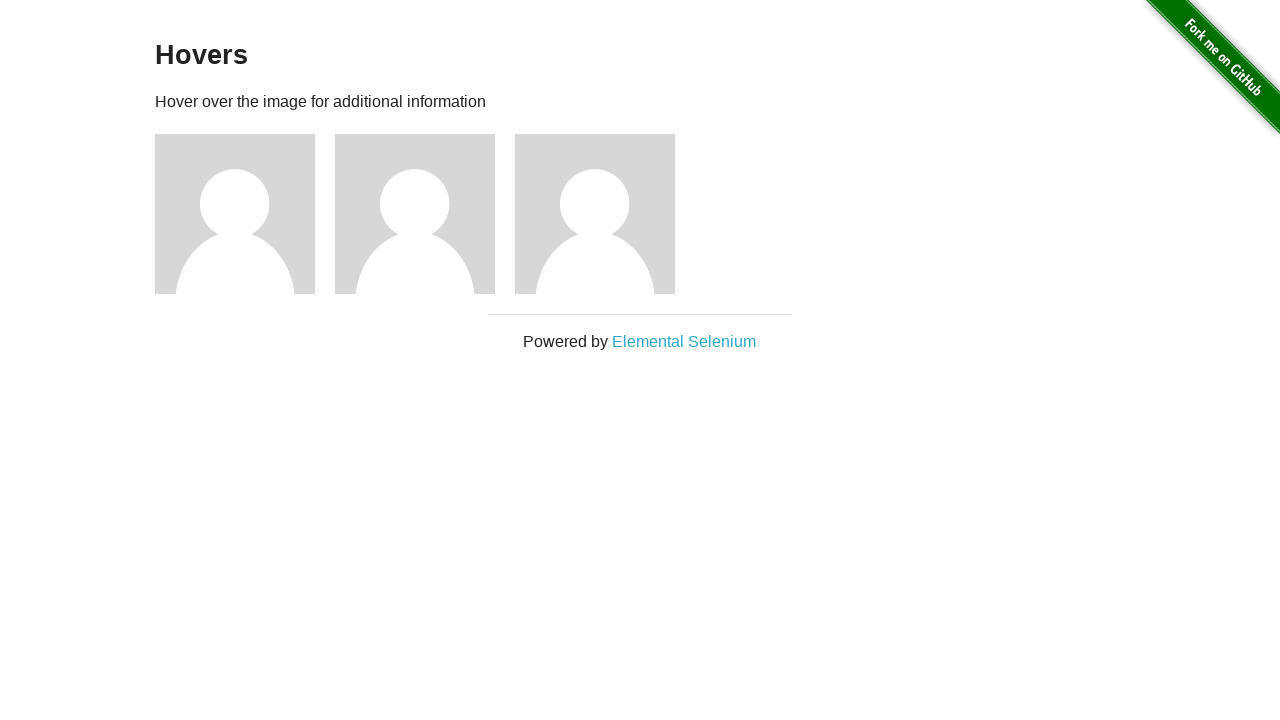

Navigated to hover test page
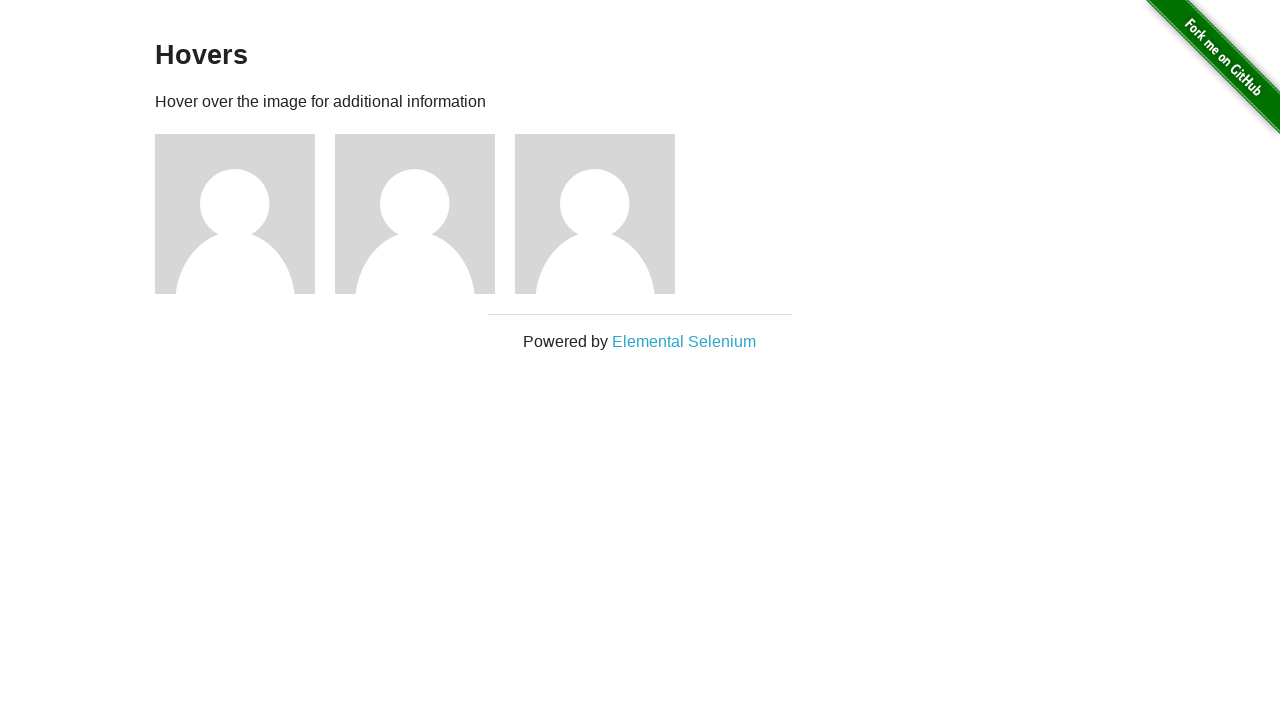

Hovered over user image 1 at (235, 214) on xpath=(//img)[2]
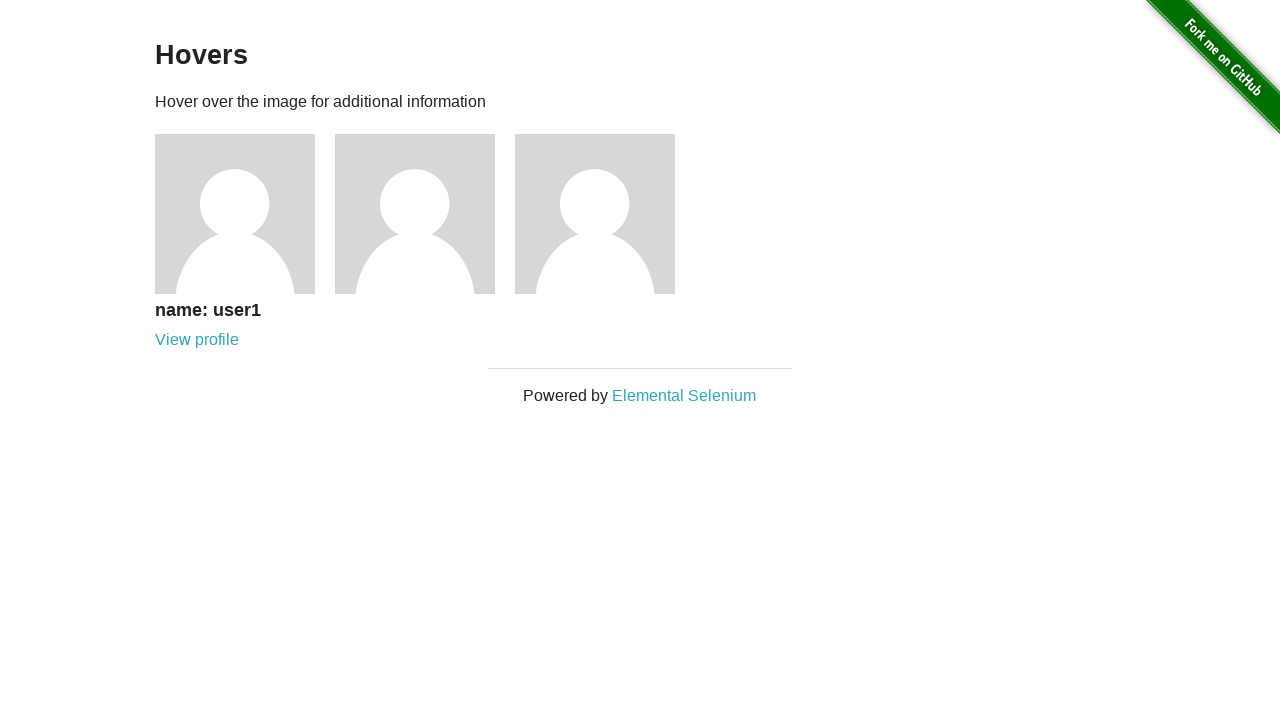

Username 'name: user1' became visible
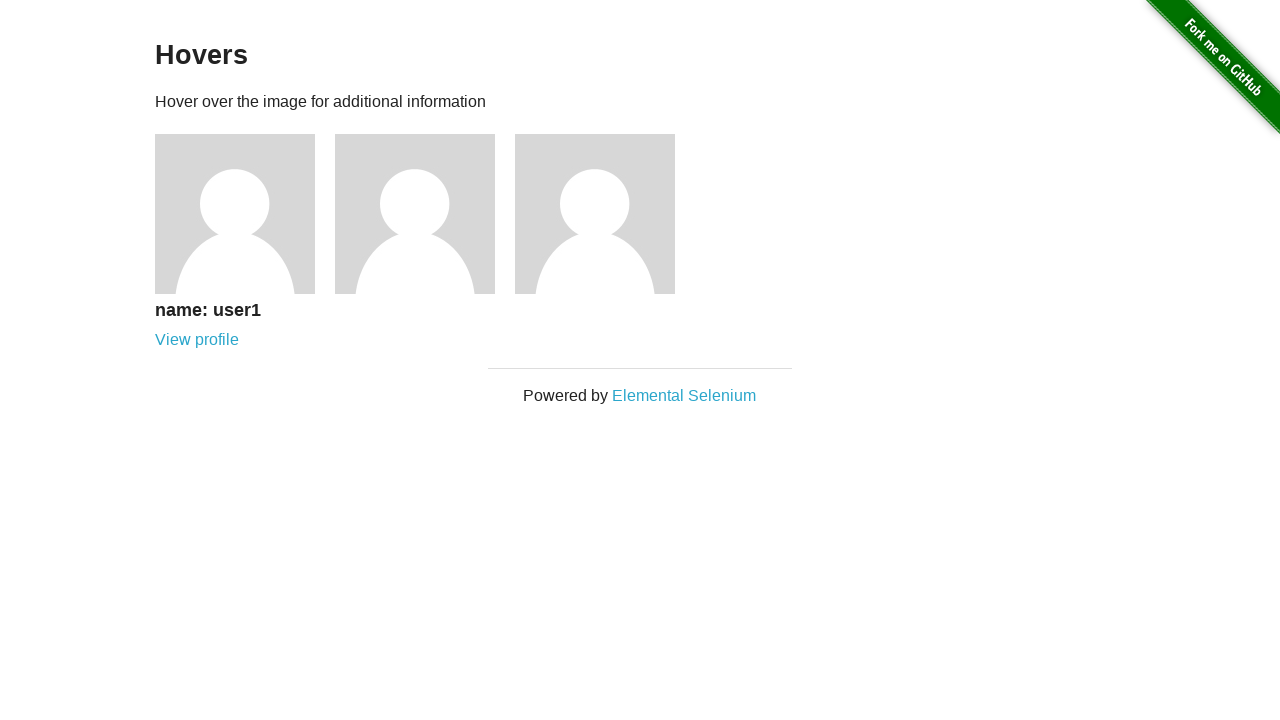

Hovered over user image 2 at (415, 214) on xpath=(//img)[3]
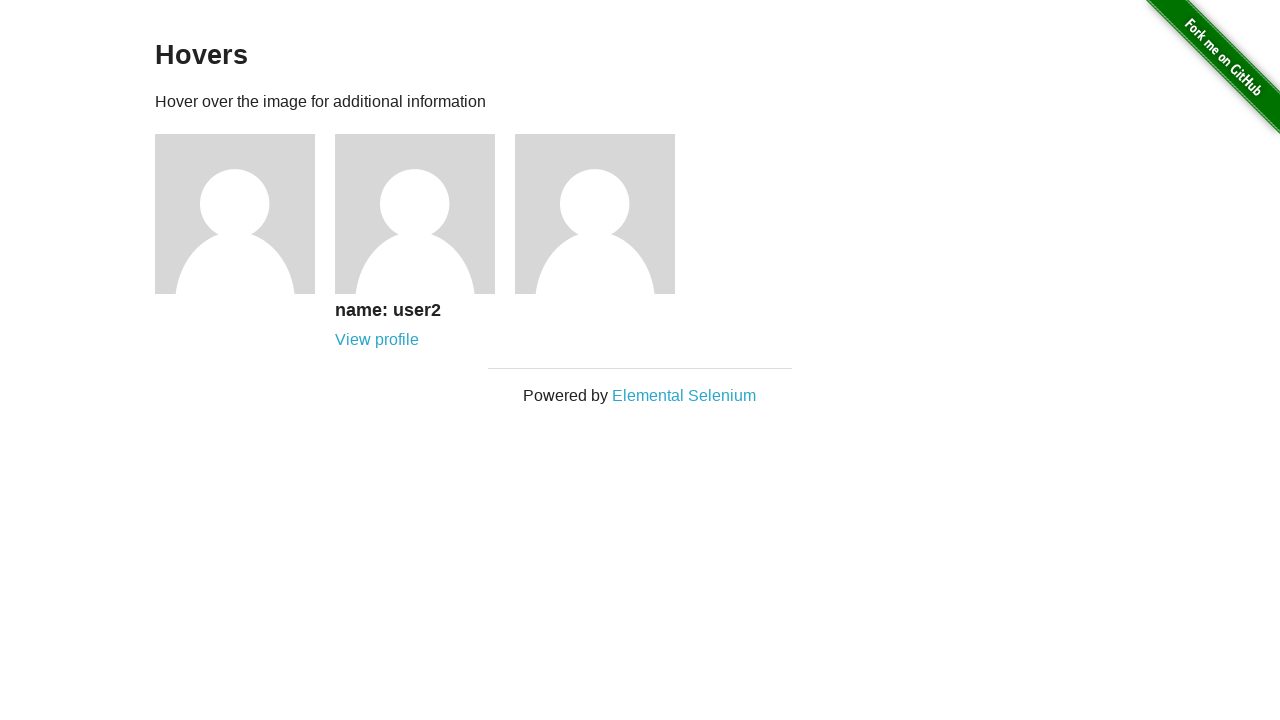

Username 'name: user2' became visible
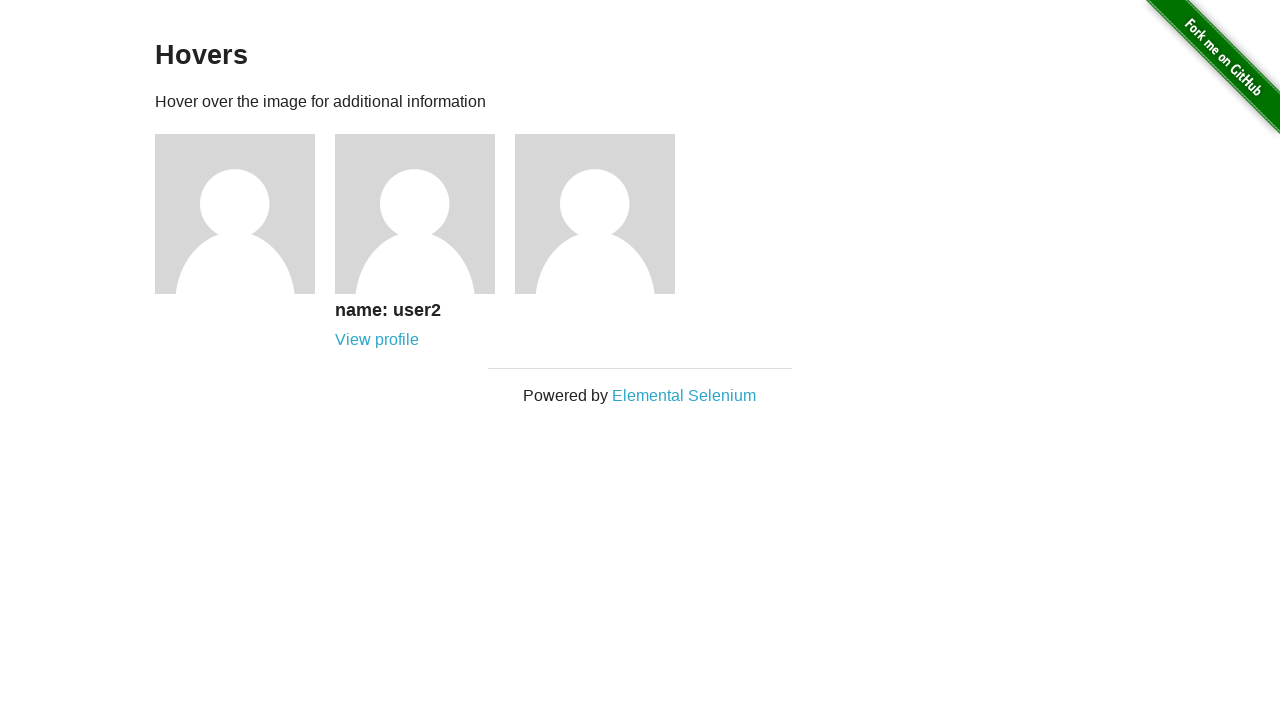

Hovered over user image 3 at (595, 214) on xpath=(//img)[4]
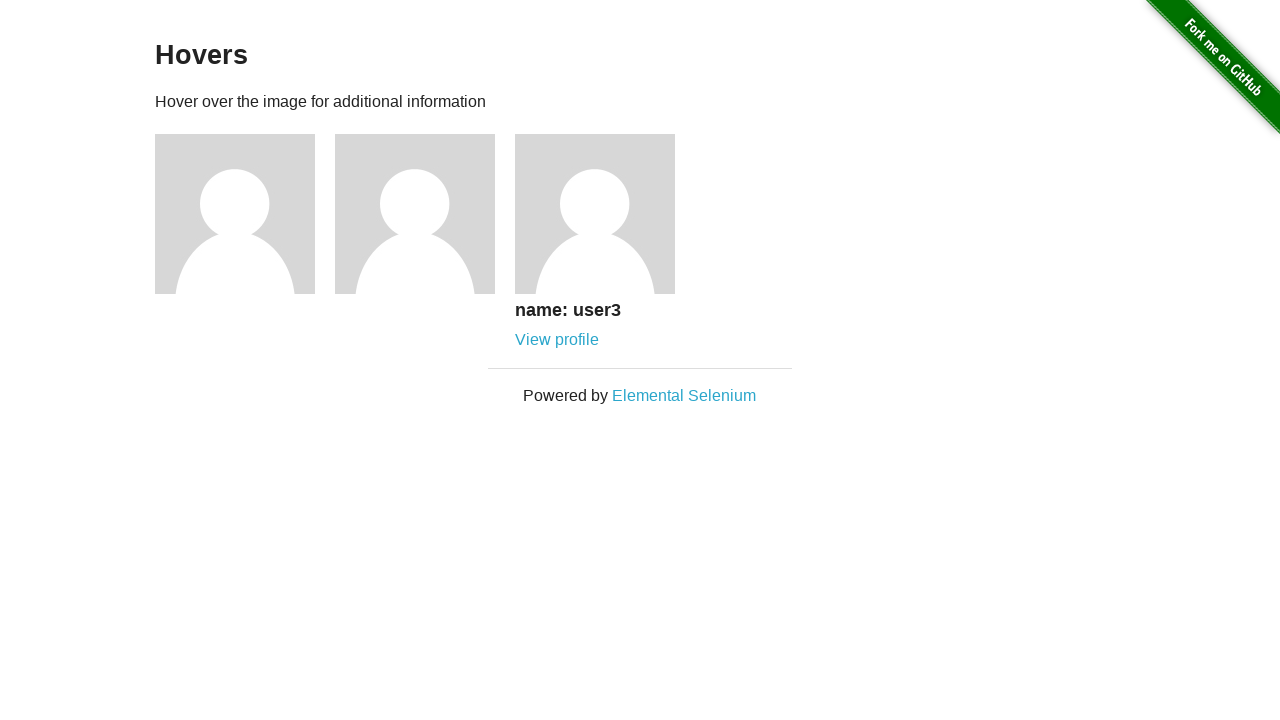

Username 'name: user3' became visible
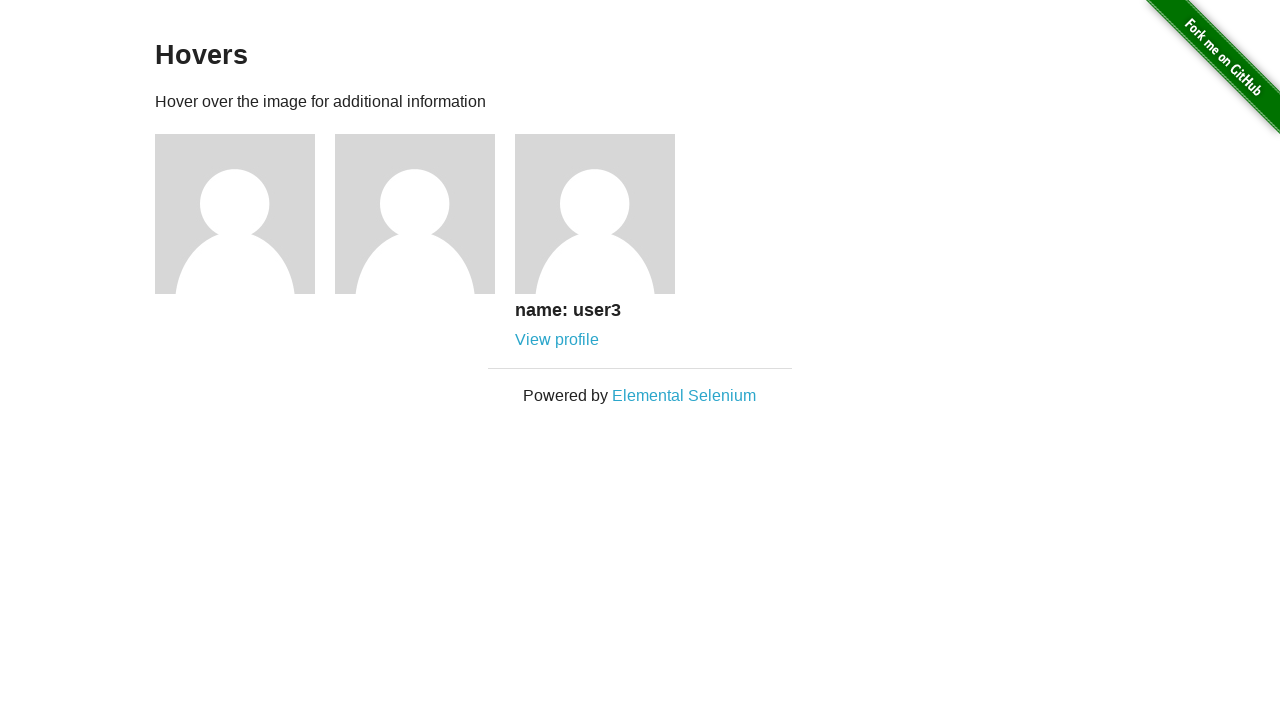

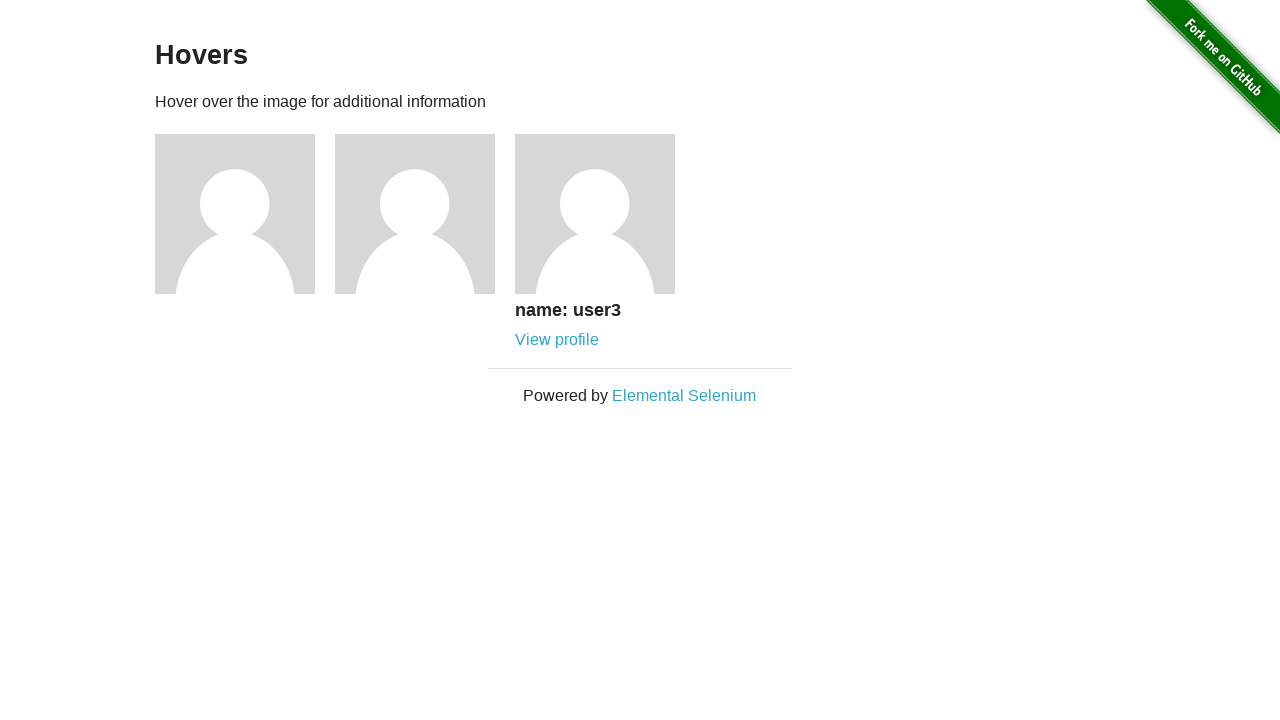